Tests the add/remove elements functionality by clicking the "Add Element" button 5 times and verifying that 5 "Delete" buttons are created on the page.

Starting URL: http://the-internet.herokuapp.com/add_remove_elements/

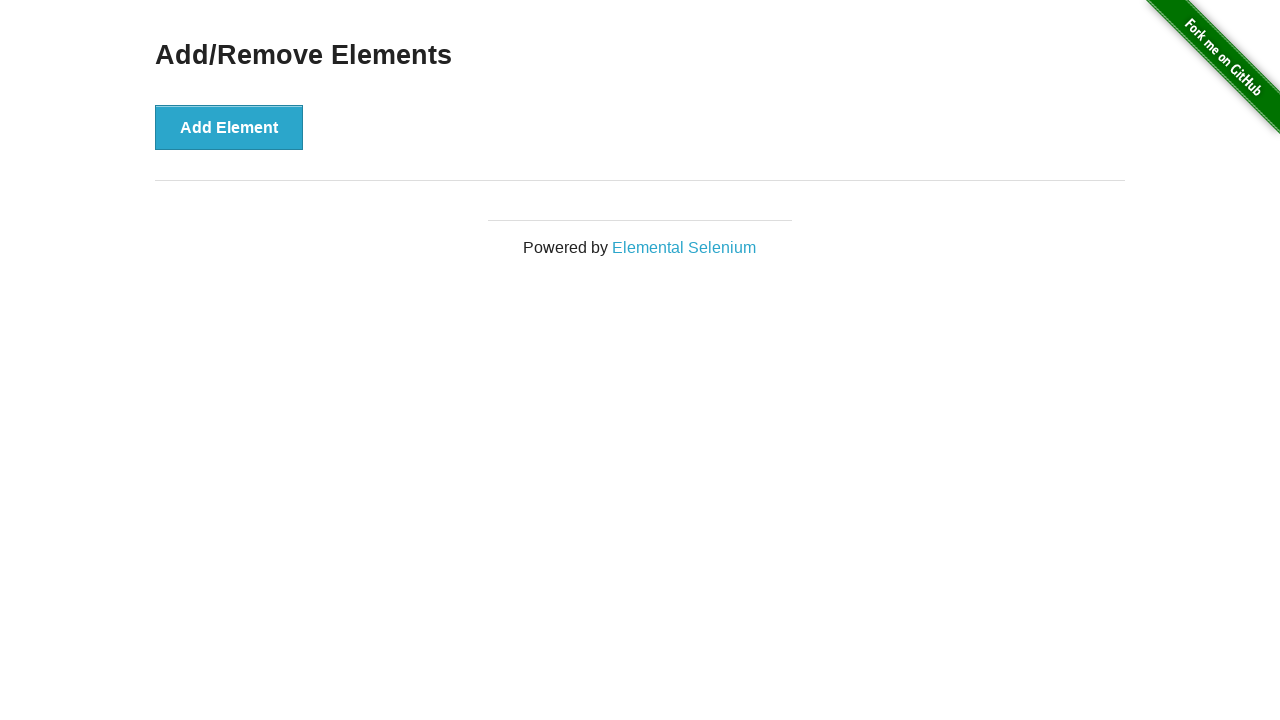

Clicked 'Add Element' button at (229, 127) on xpath=//button[text()="Add Element"]
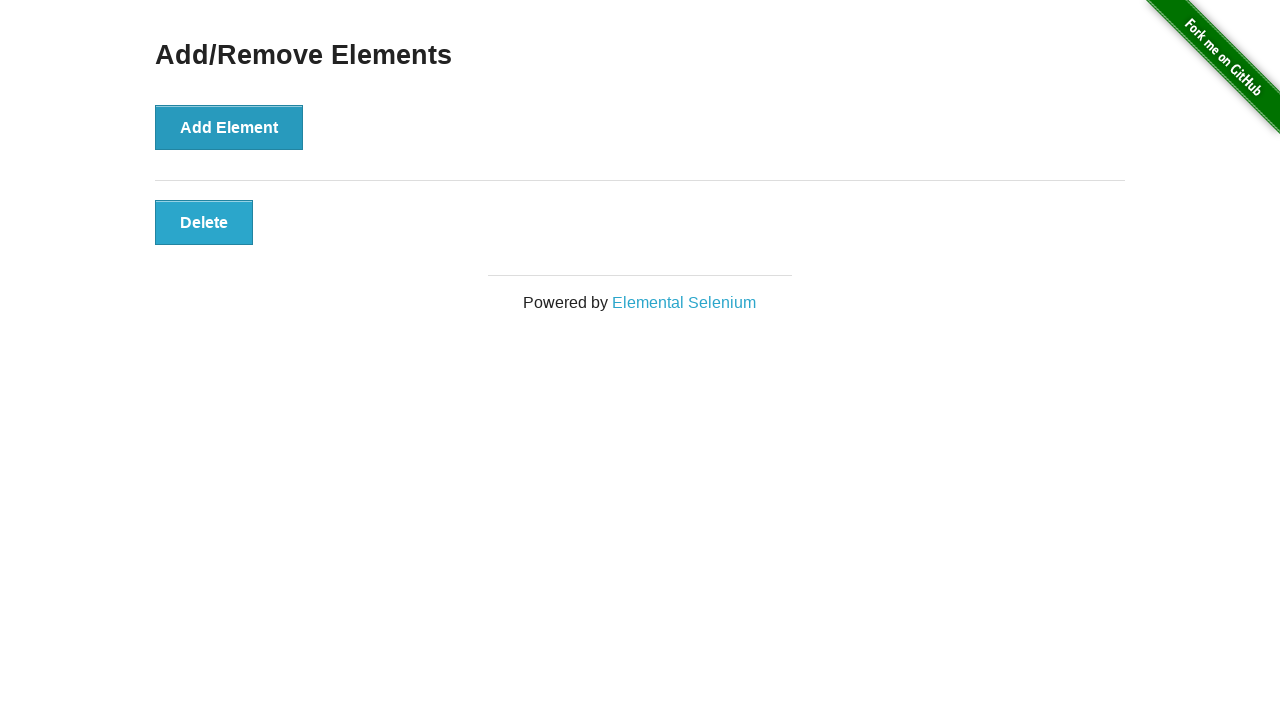

Waited 500ms for element to be added to the page
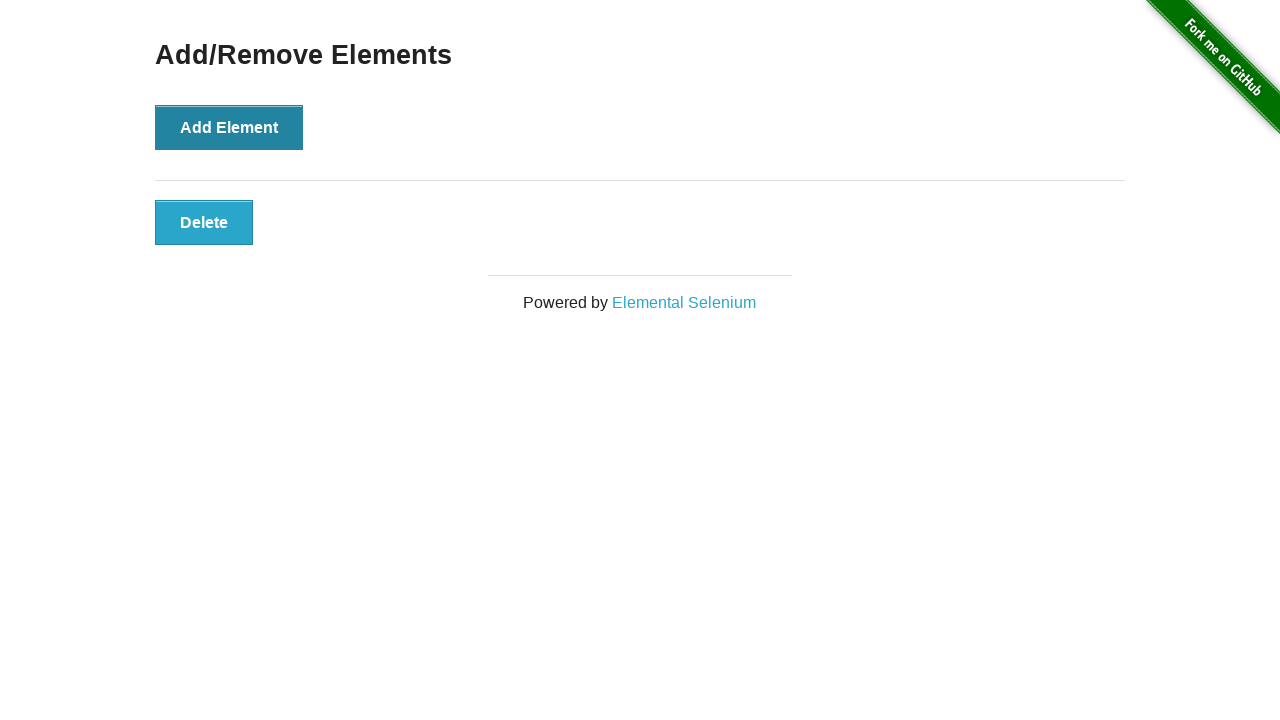

Clicked 'Add Element' button at (229, 127) on xpath=//button[text()="Add Element"]
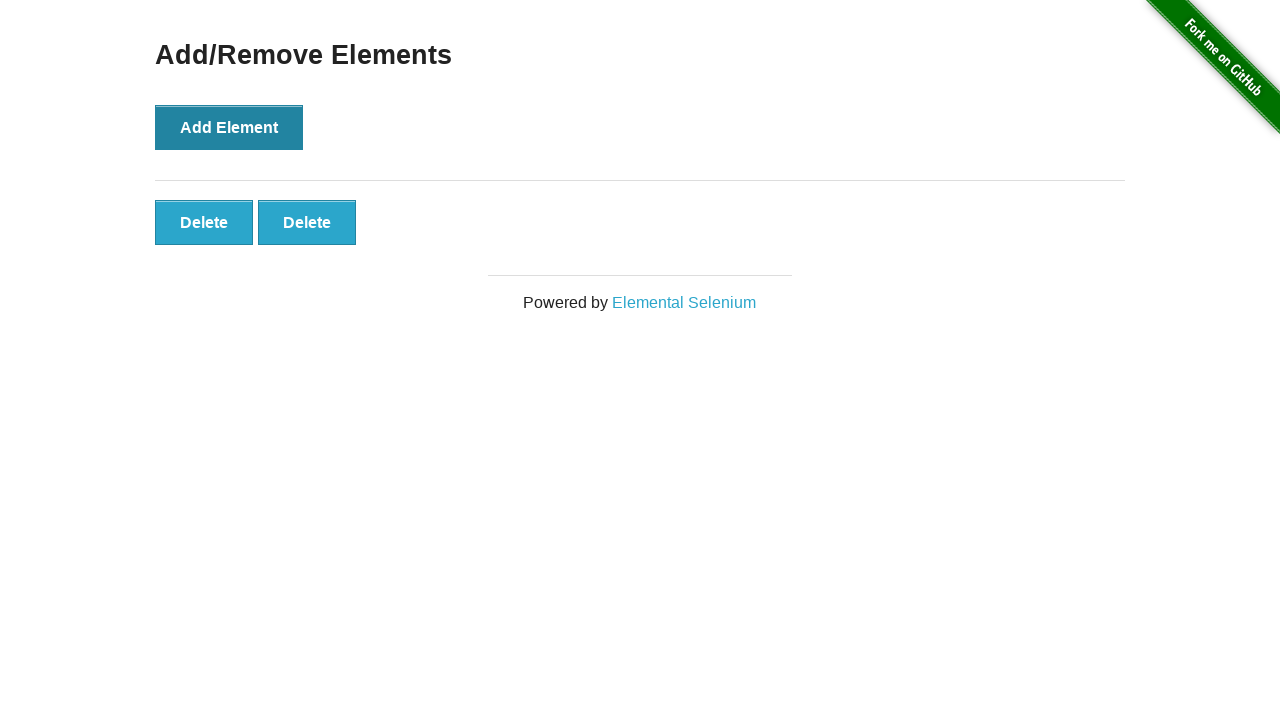

Waited 500ms for element to be added to the page
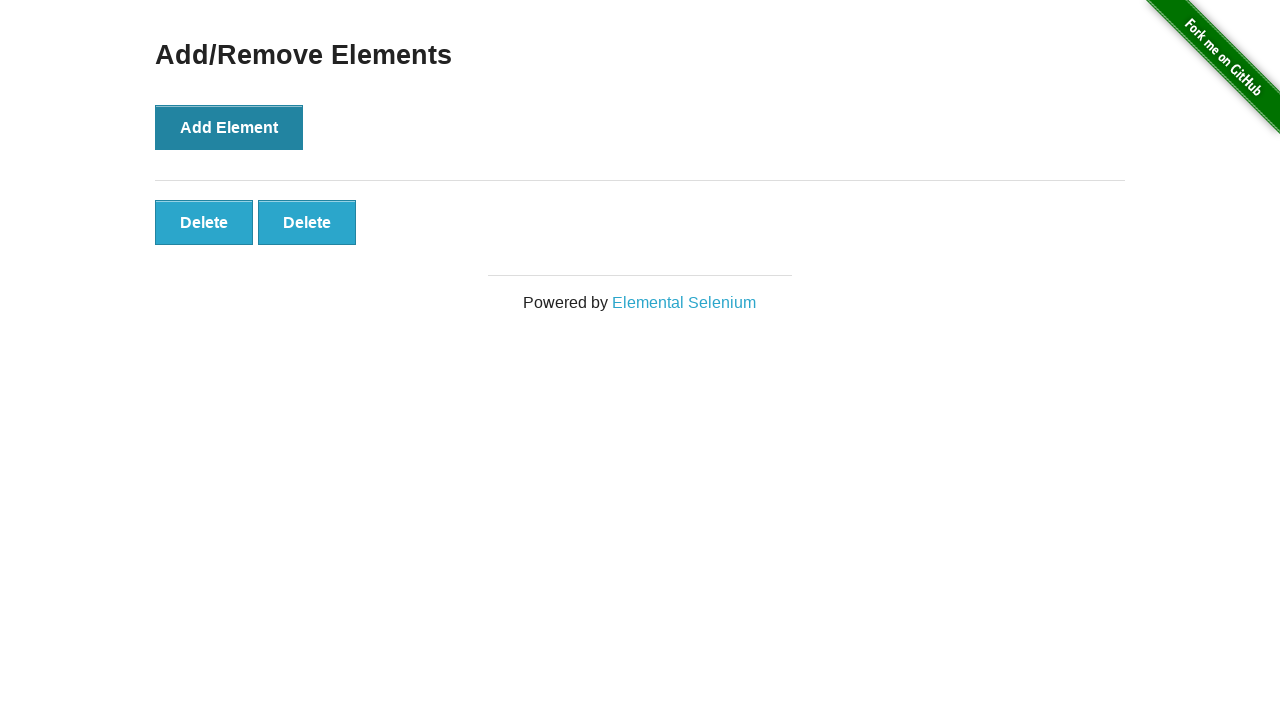

Clicked 'Add Element' button at (229, 127) on xpath=//button[text()="Add Element"]
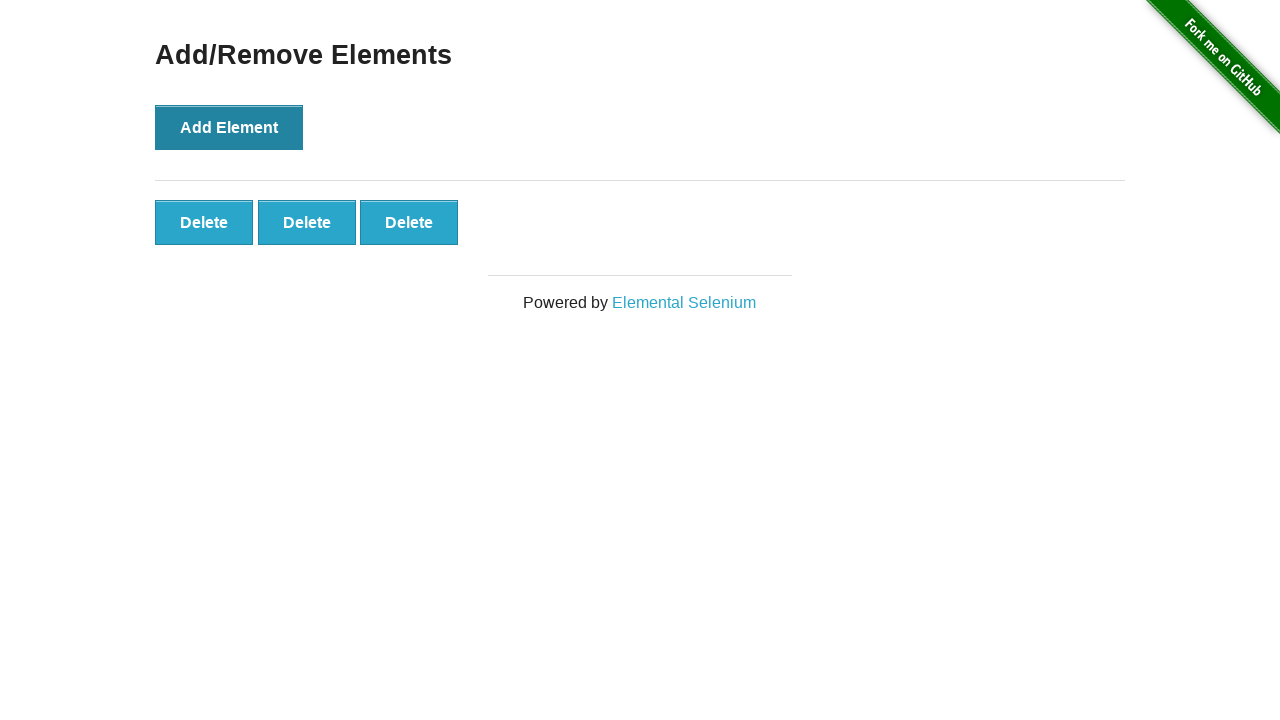

Waited 500ms for element to be added to the page
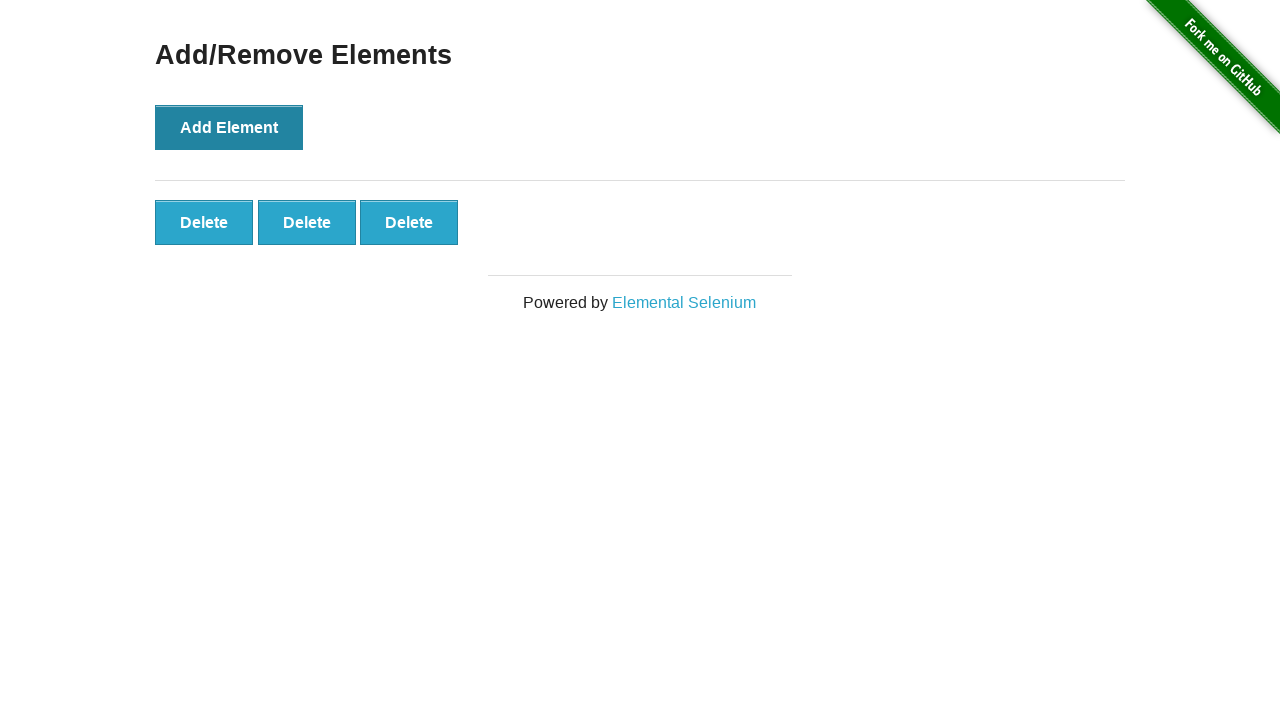

Clicked 'Add Element' button at (229, 127) on xpath=//button[text()="Add Element"]
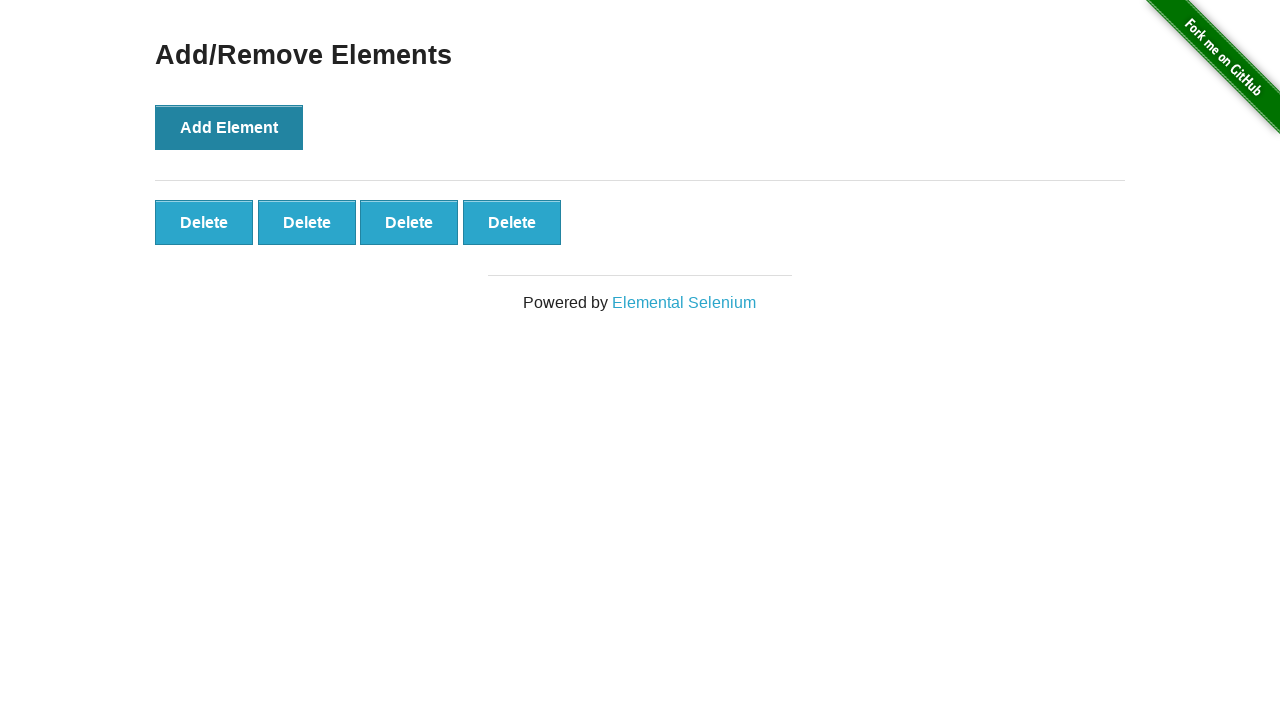

Waited 500ms for element to be added to the page
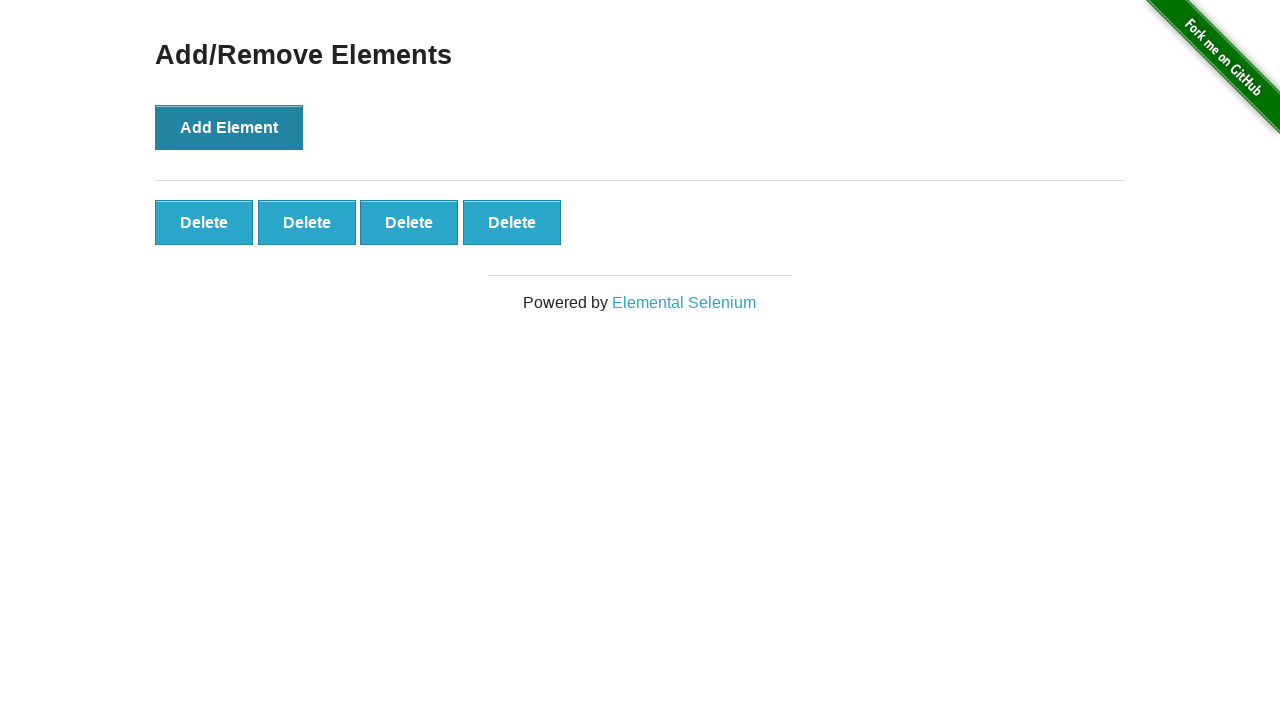

Clicked 'Add Element' button at (229, 127) on xpath=//button[text()="Add Element"]
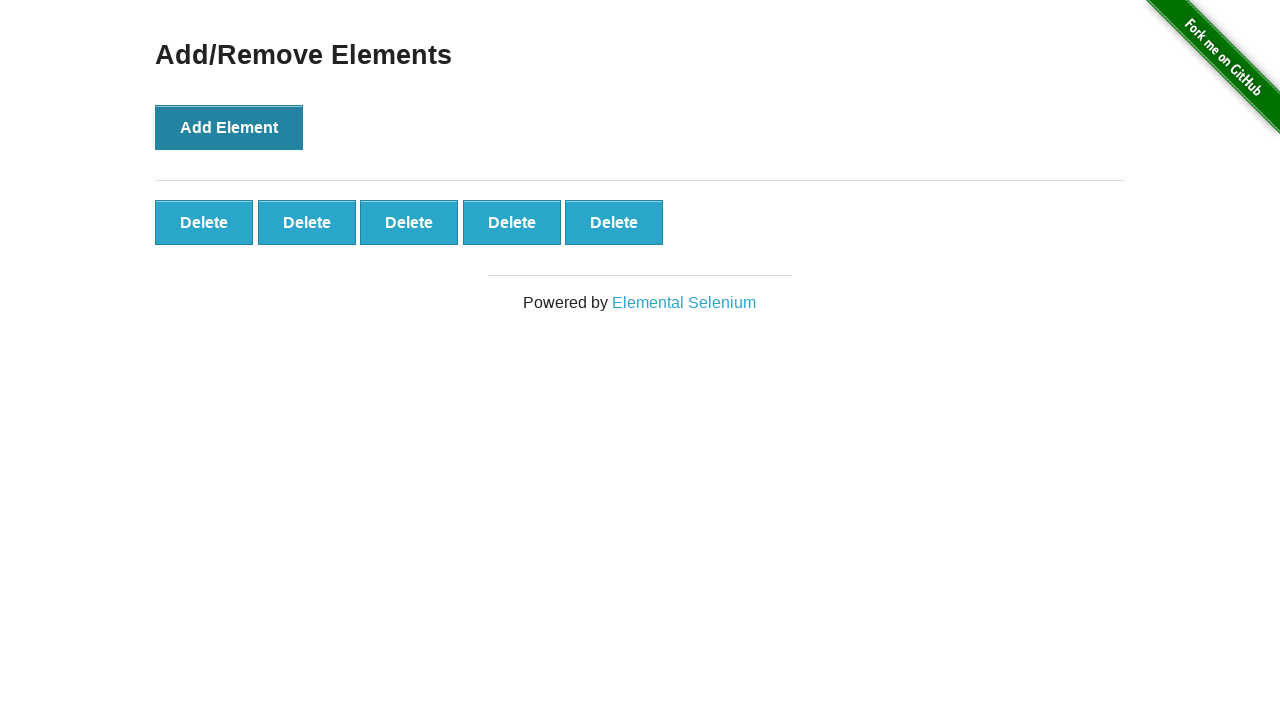

Waited 500ms for element to be added to the page
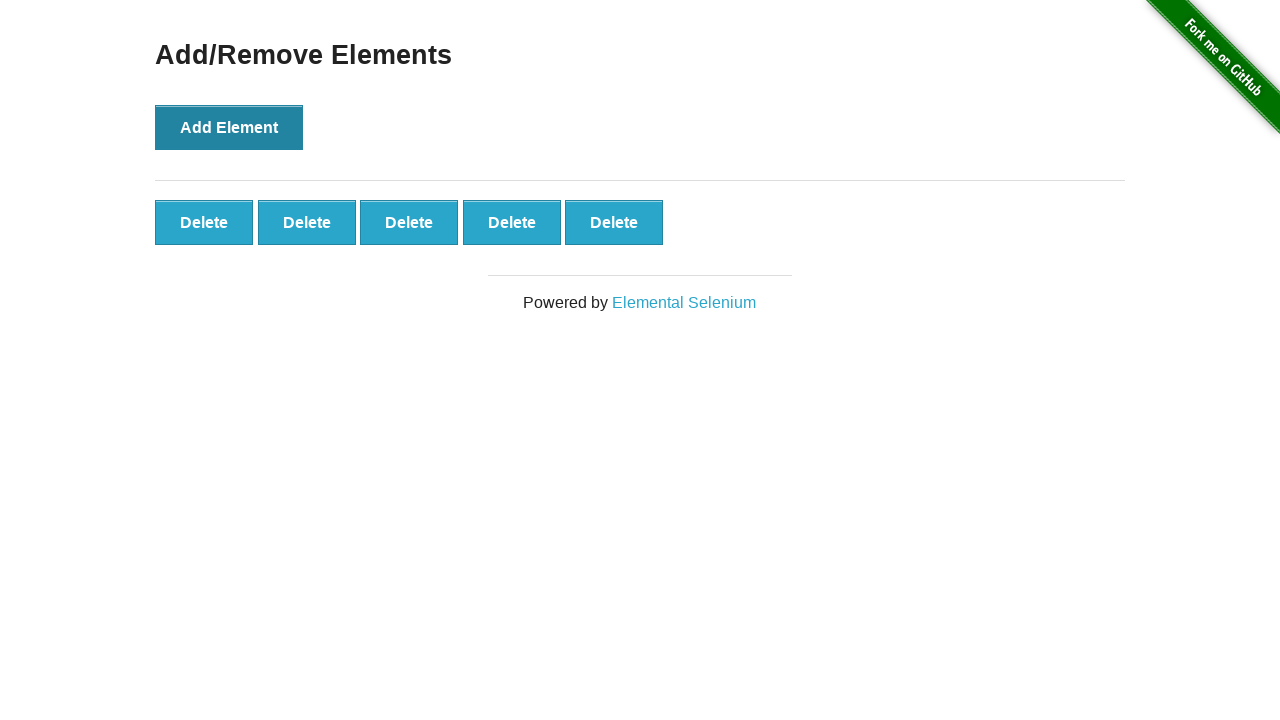

Waited for the 5th Delete button to be present on the page
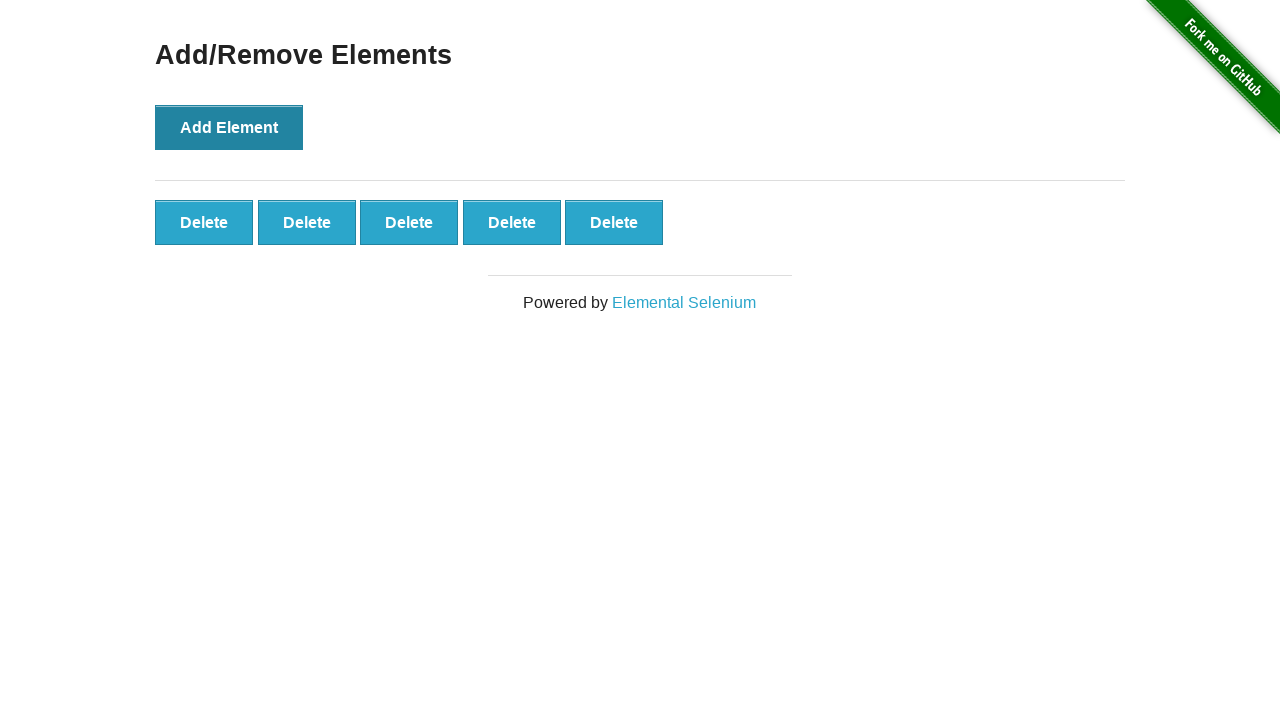

Verified that 5 Delete buttons are present on the page
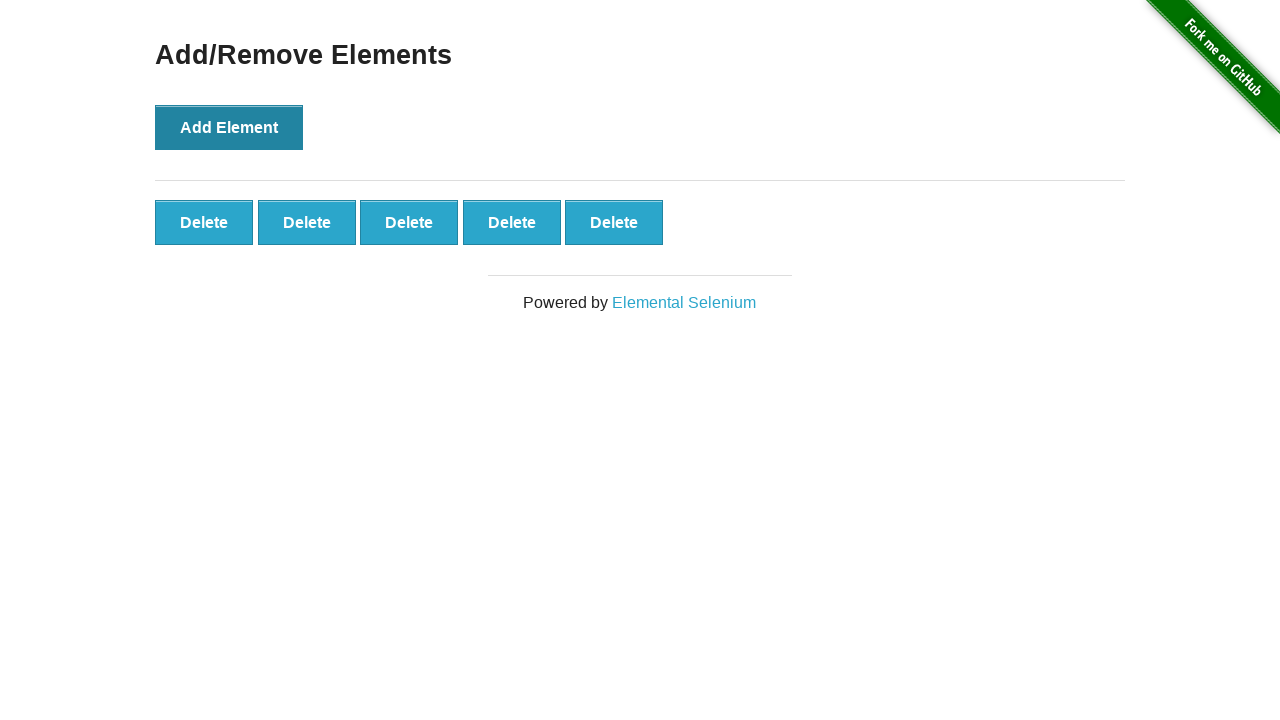

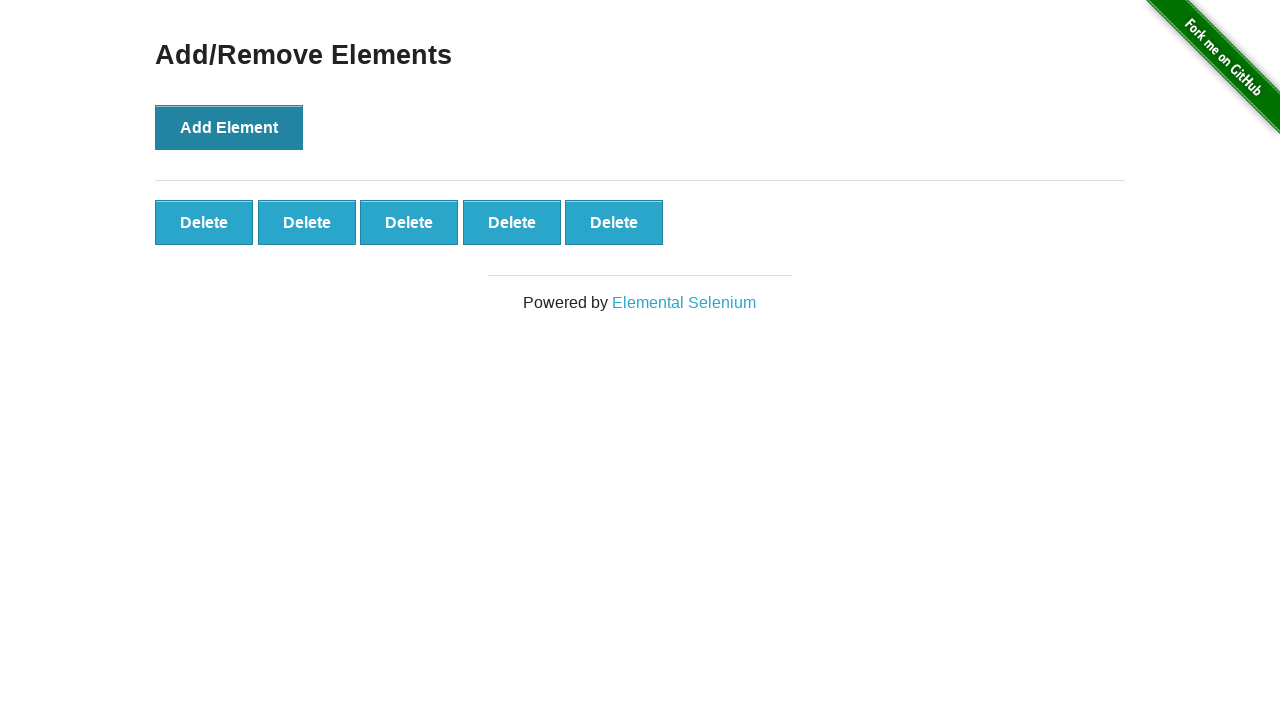